Tests element visibility by checking if email textbox, age radio button, and education textarea are displayed, then interacts with visible elements

Starting URL: https://automationfc.github.io/basic-form/index.html

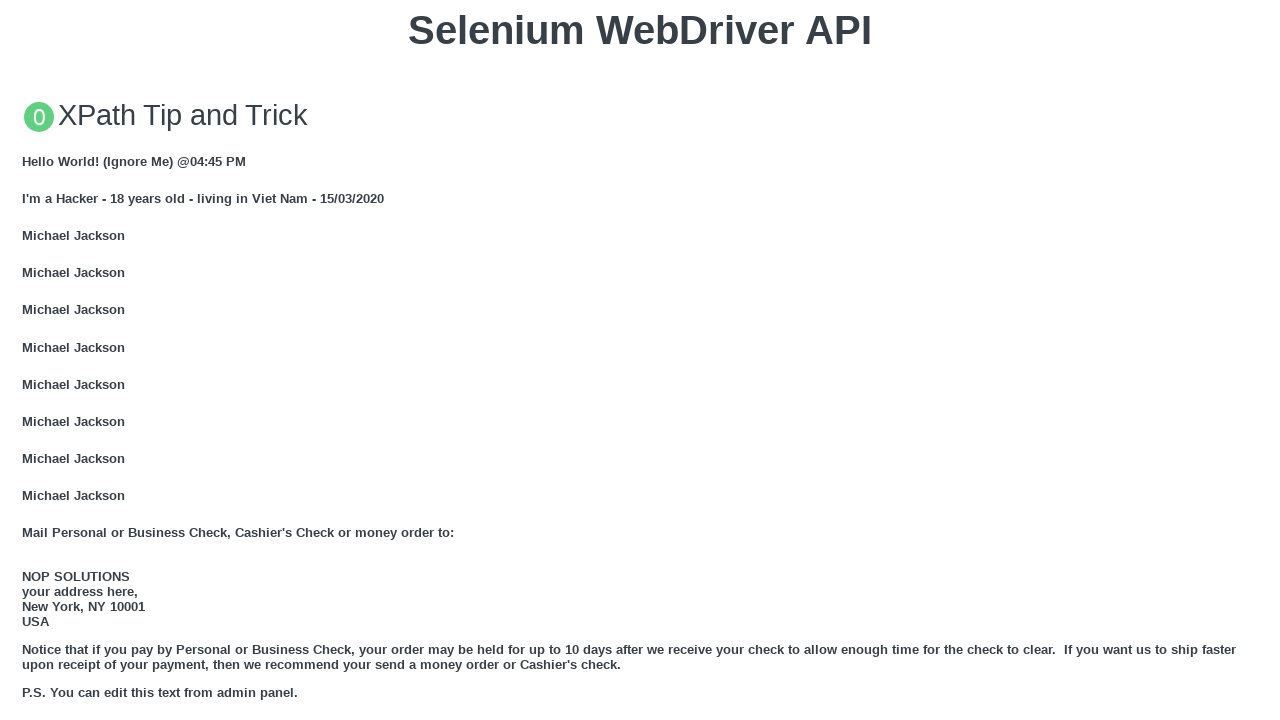

Located email textbox element
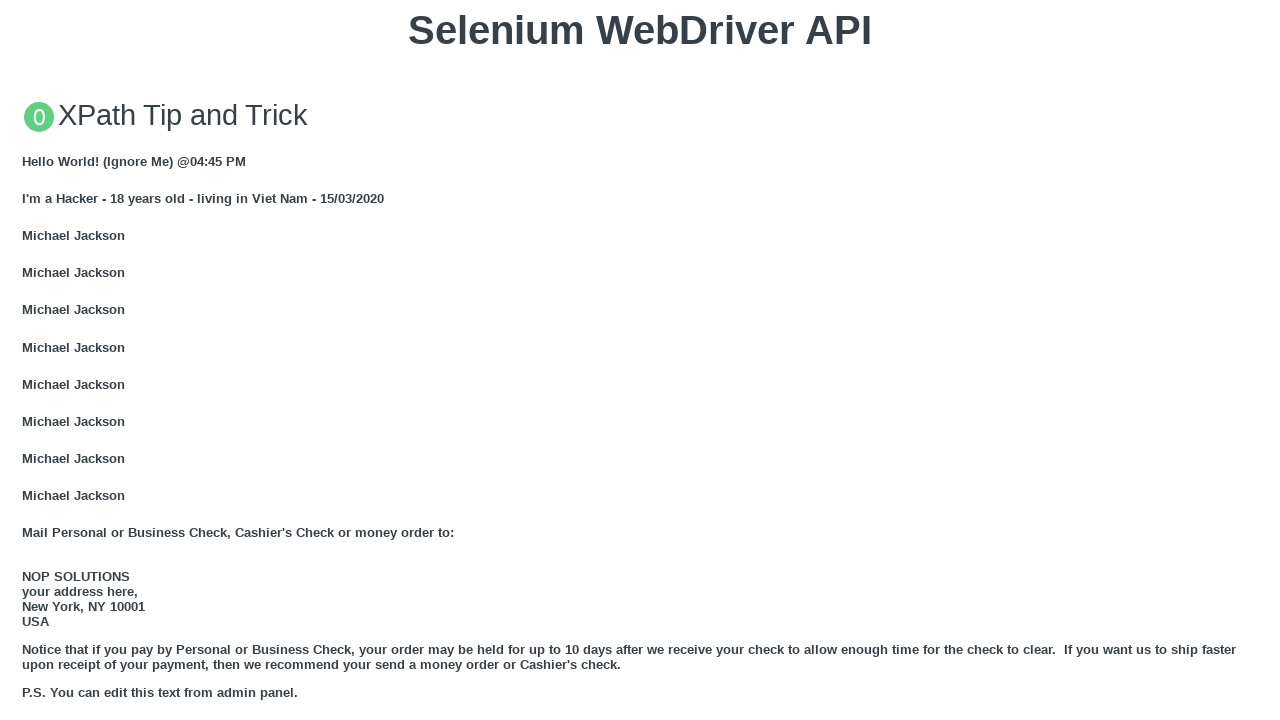

Email textbox is visible
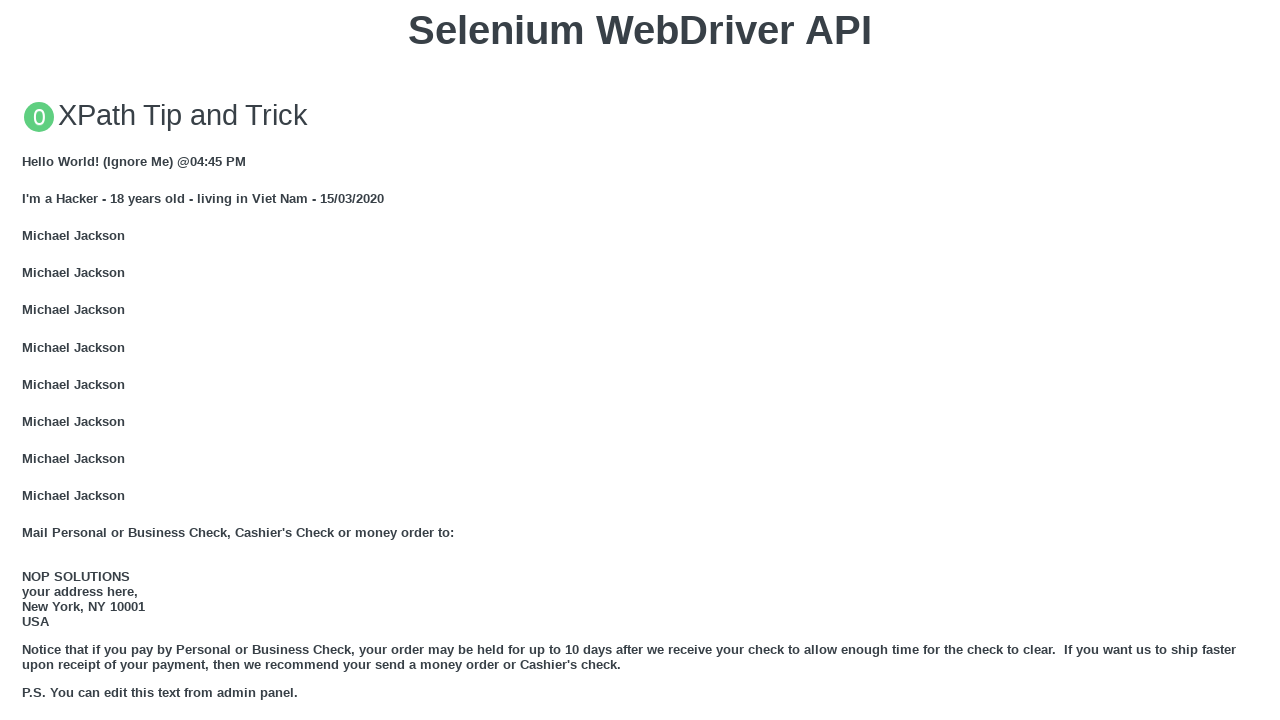

Filled email textbox with 'Automation Testing' on #mail
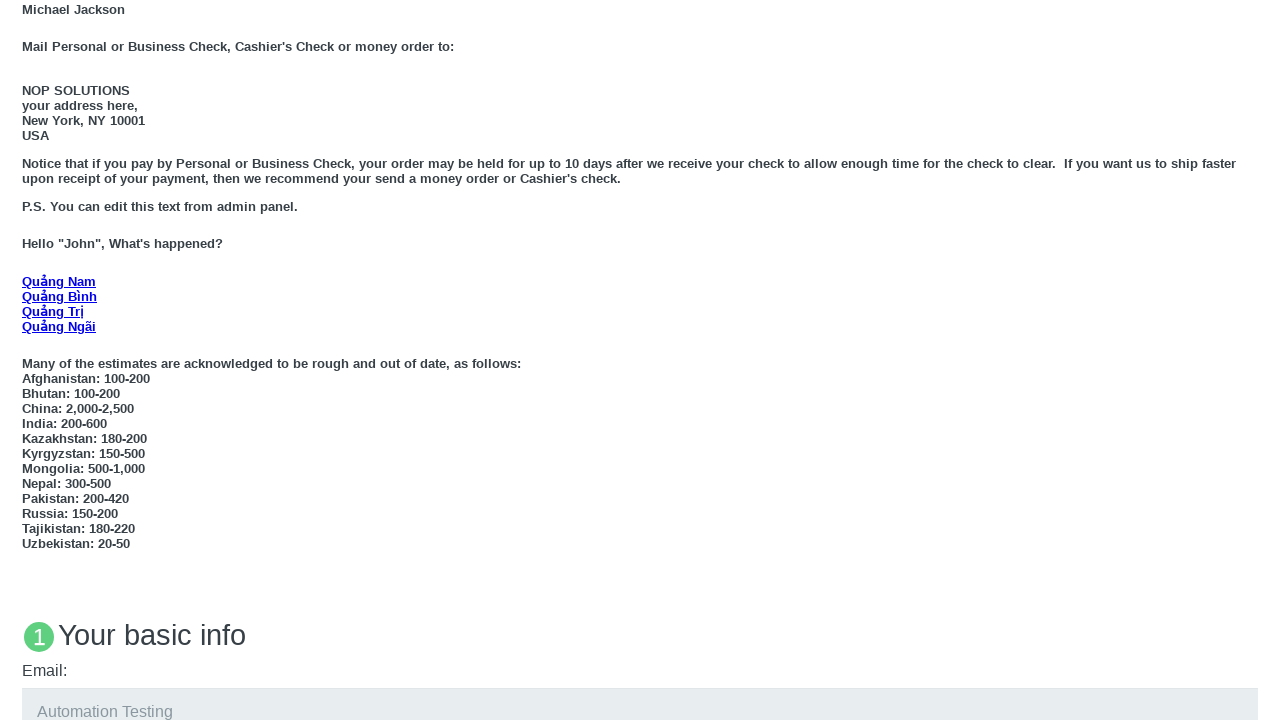

Located 'Under 18' radio button label
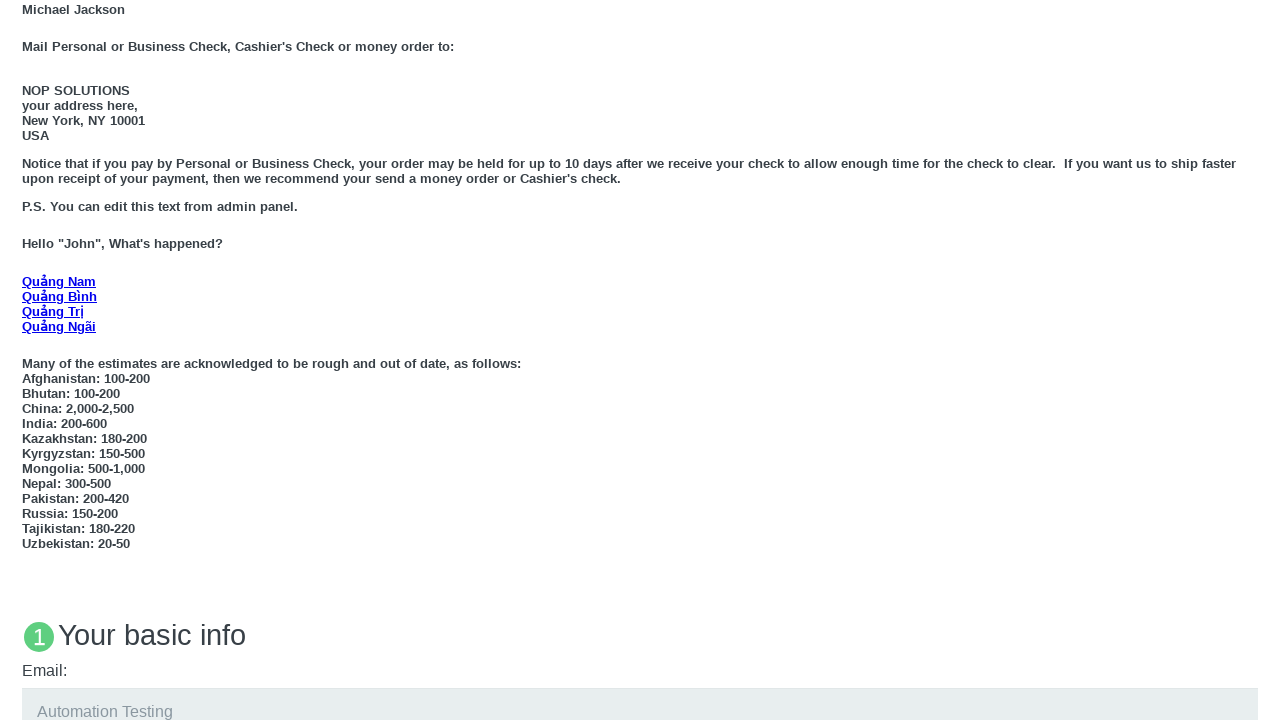

'Under 18' radio button is visible
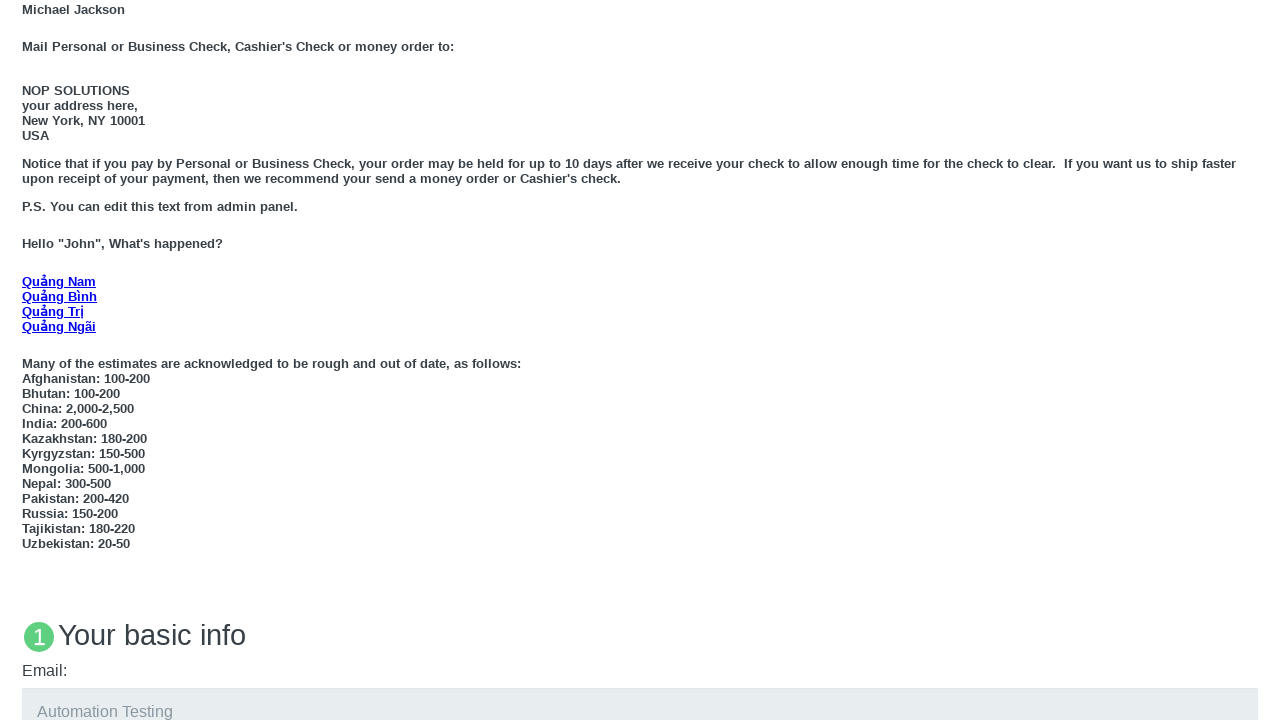

Clicked 'Under 18' radio button at (28, 360) on #under_18
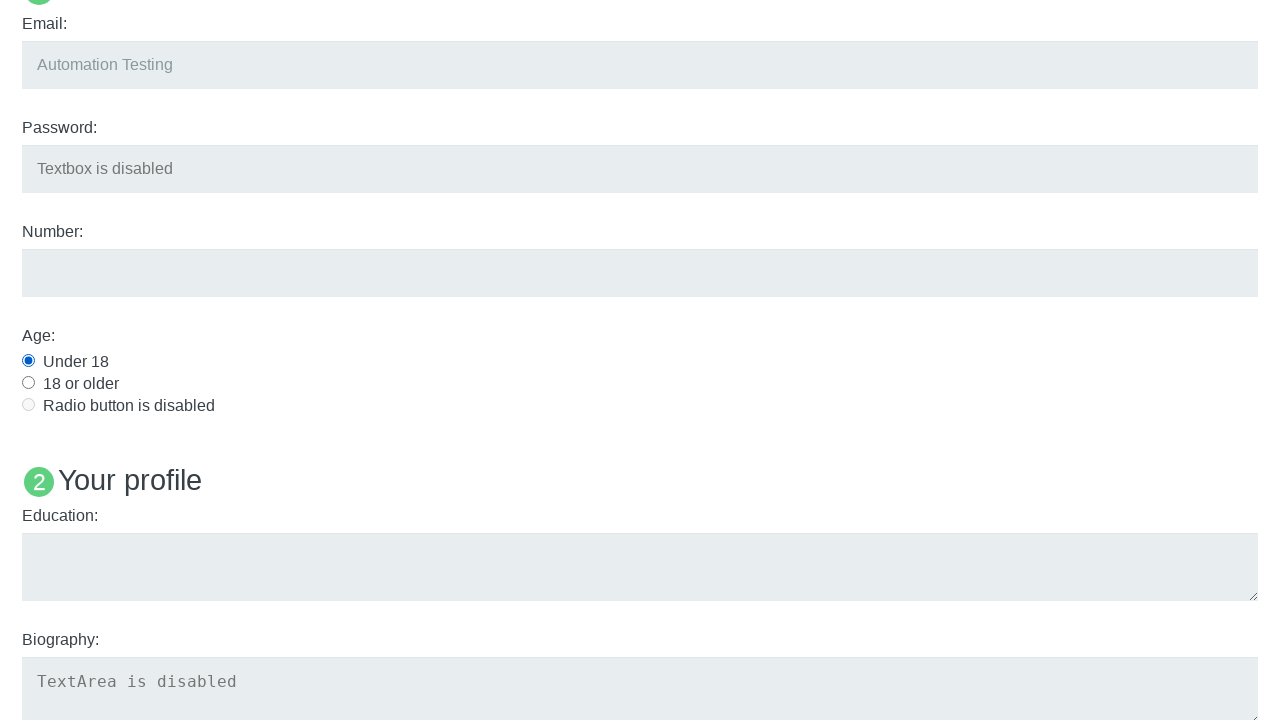

Located education textarea element
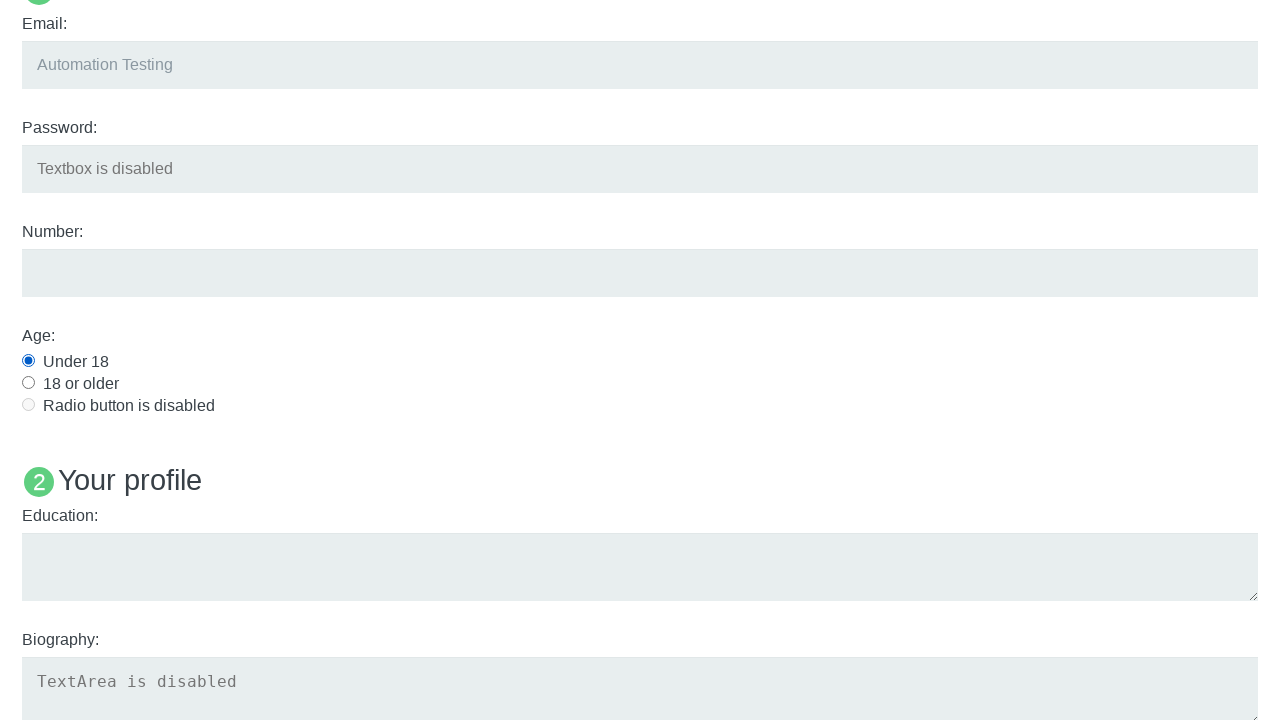

Education textarea is visible
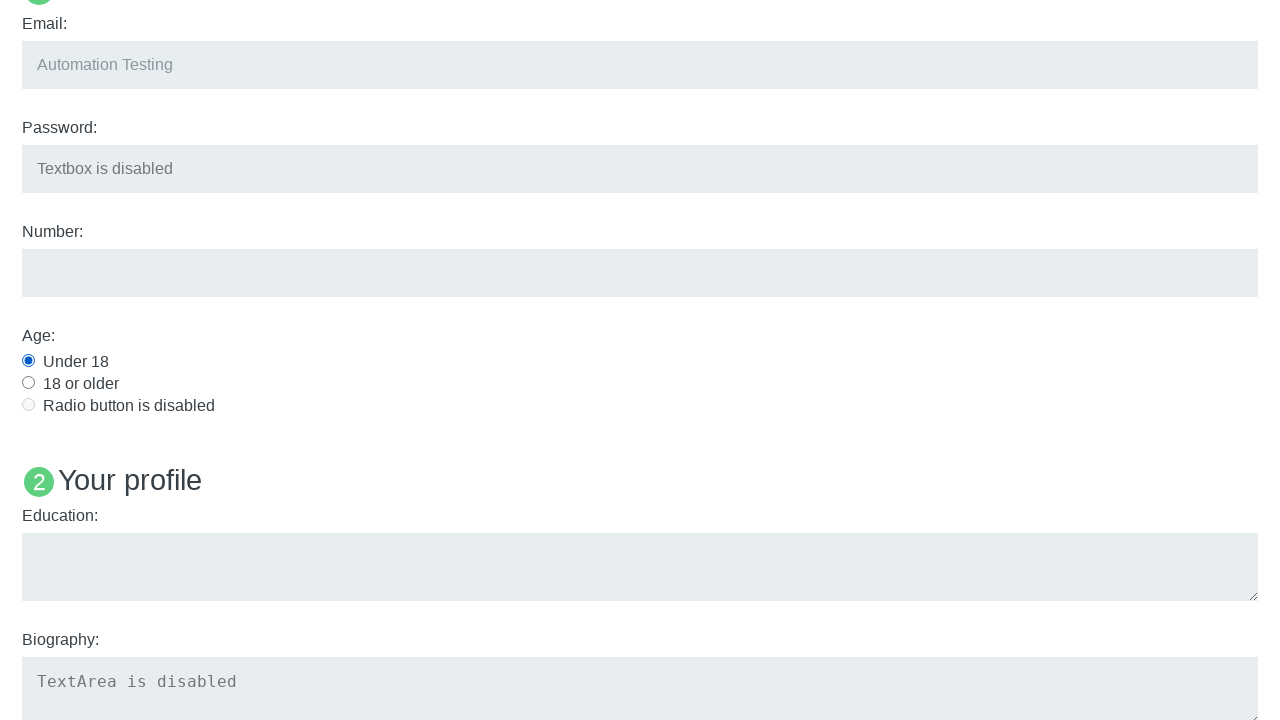

Filled education textarea with 'Automation Testing' on #edu
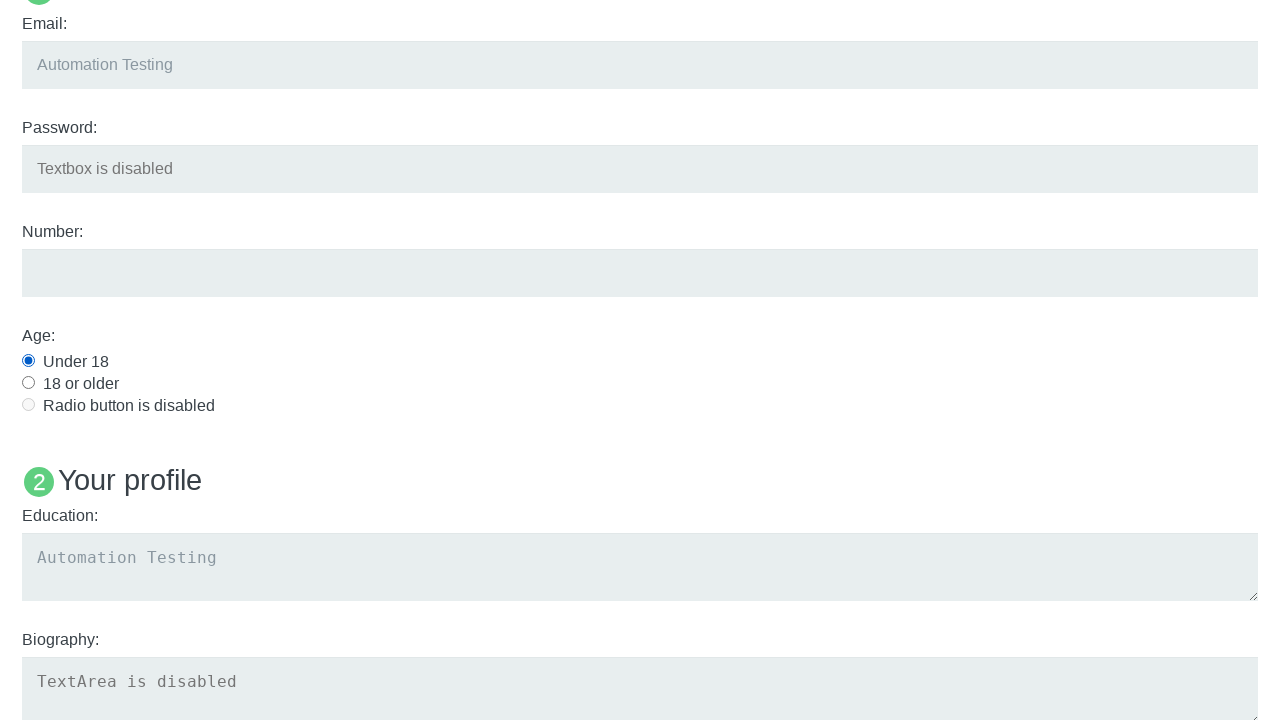

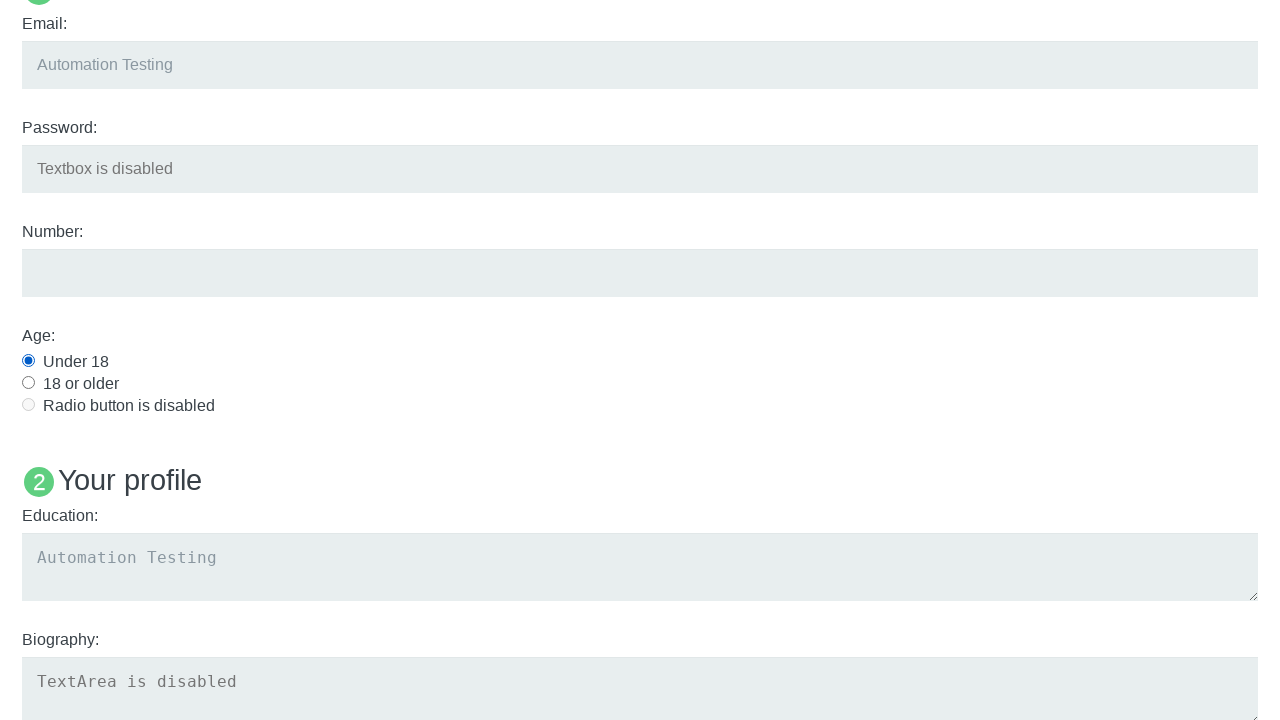